Tests the passenger count dropdown functionality by clicking to increase the number of adults from 1 to 5

Starting URL: https://rahulshettyacademy.com/dropdownsPractise/

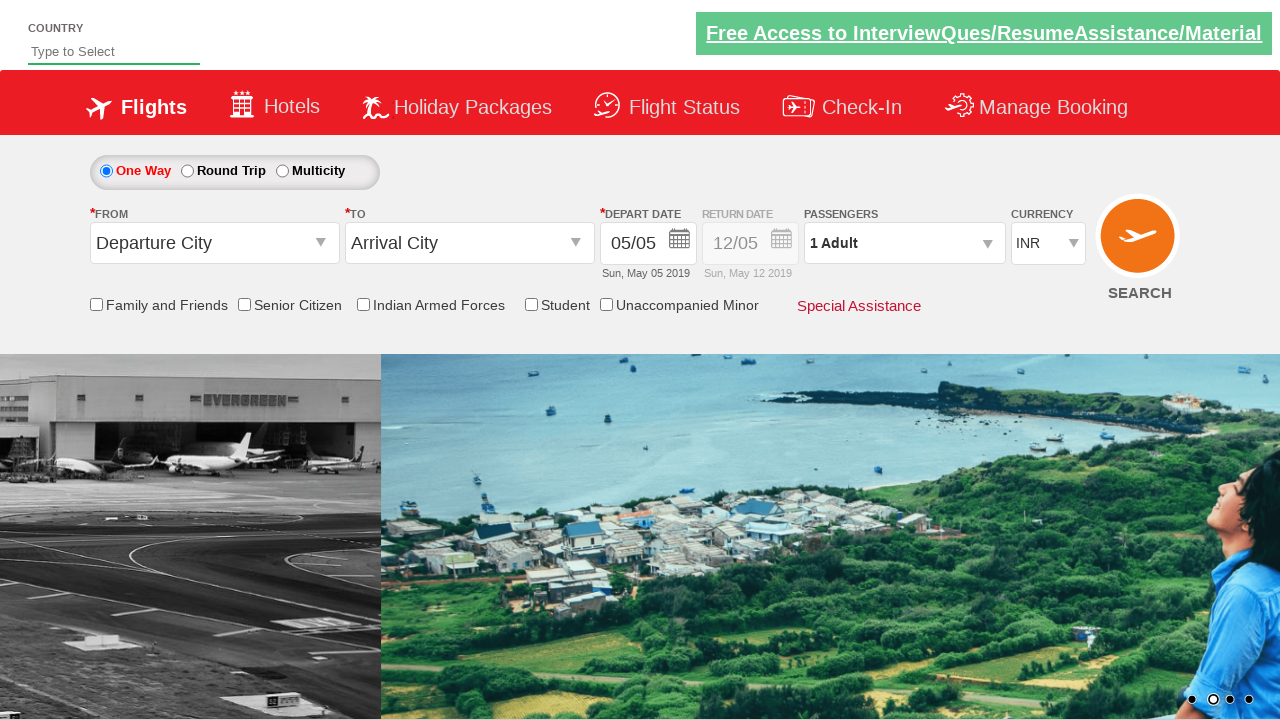

Clicked passenger info dropdown to open it at (904, 243) on #divpaxinfo
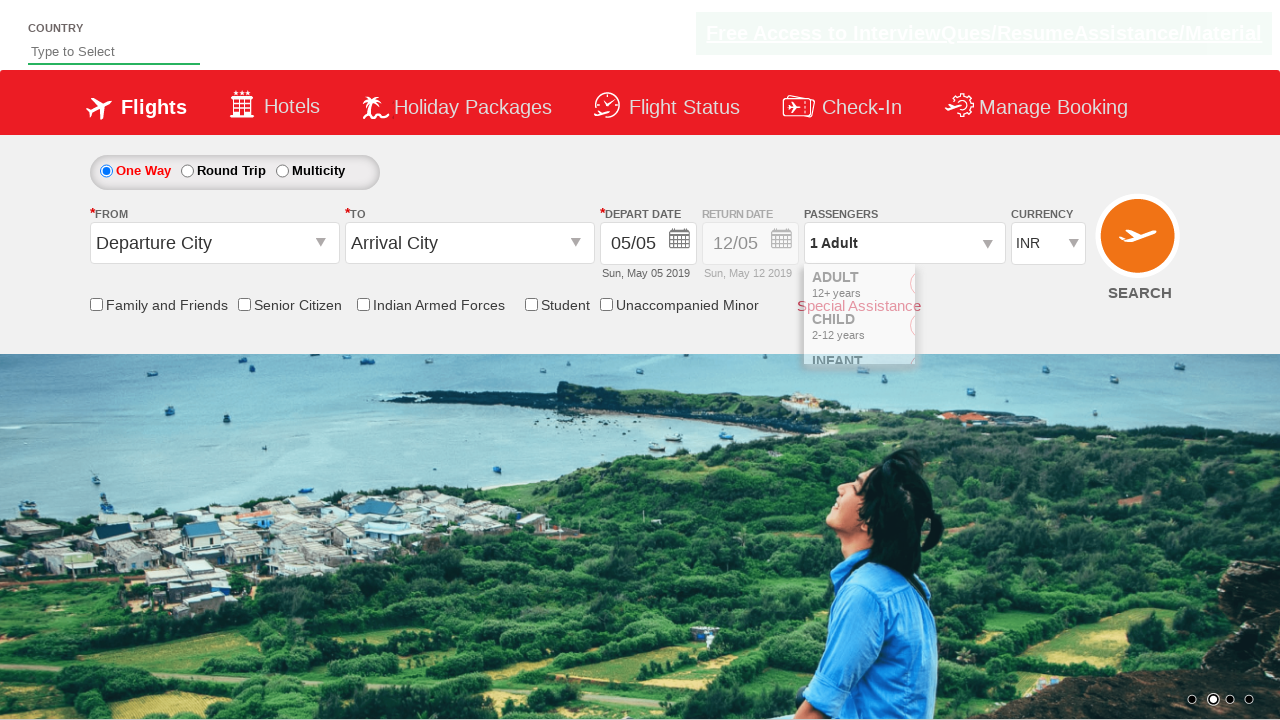

Waited 3 seconds for dropdown to be ready
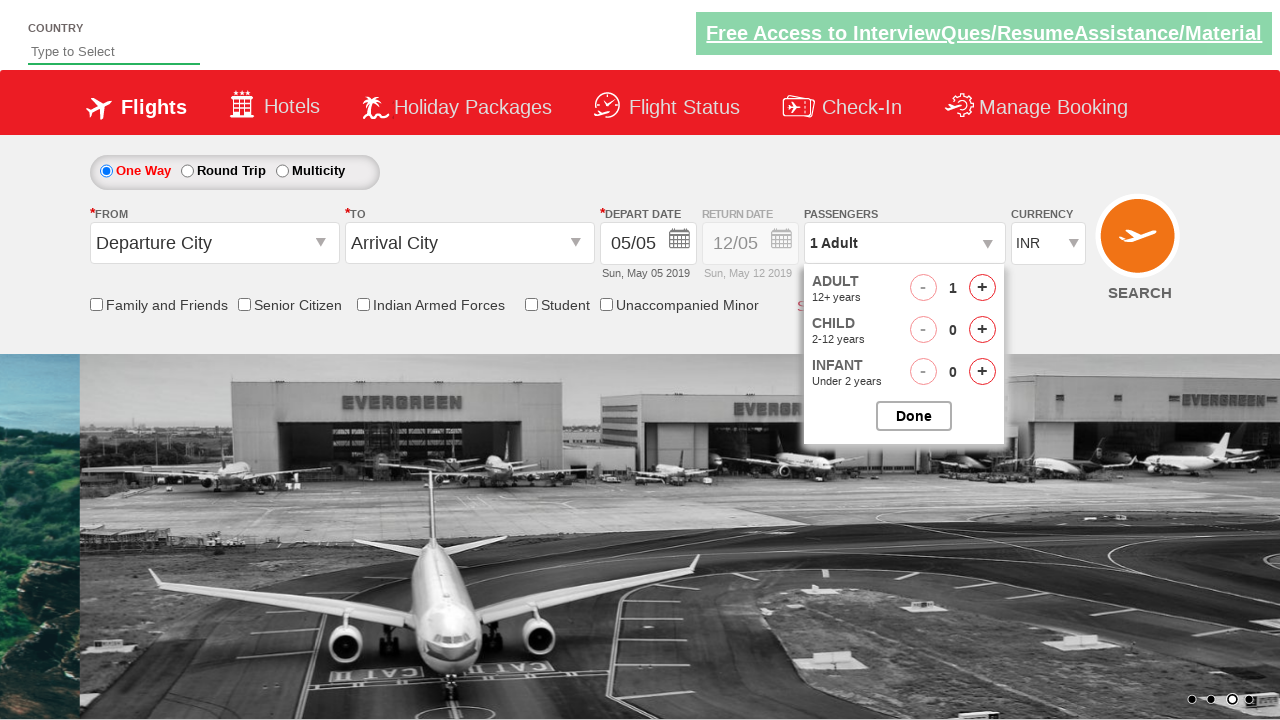

Clicked increase adult button (iteration 1 of 4) at (982, 288) on #hrefIncAdt
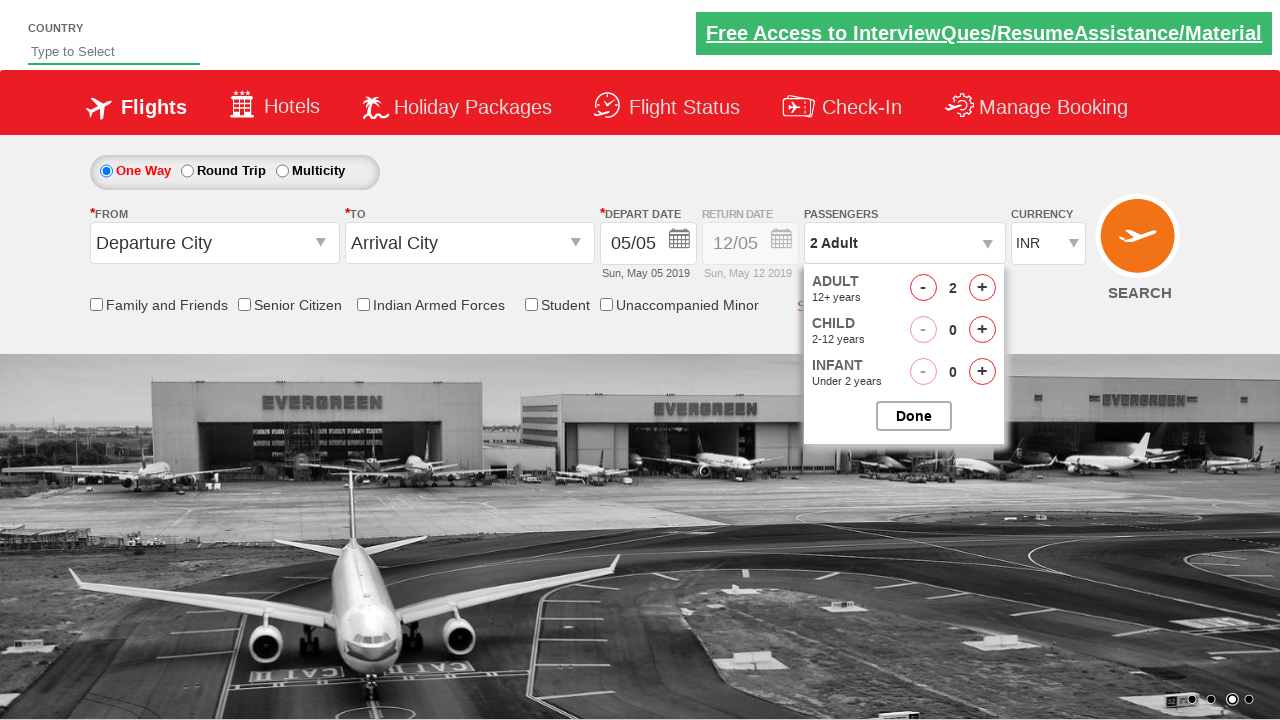

Clicked increase adult button (iteration 2 of 4) at (982, 288) on #hrefIncAdt
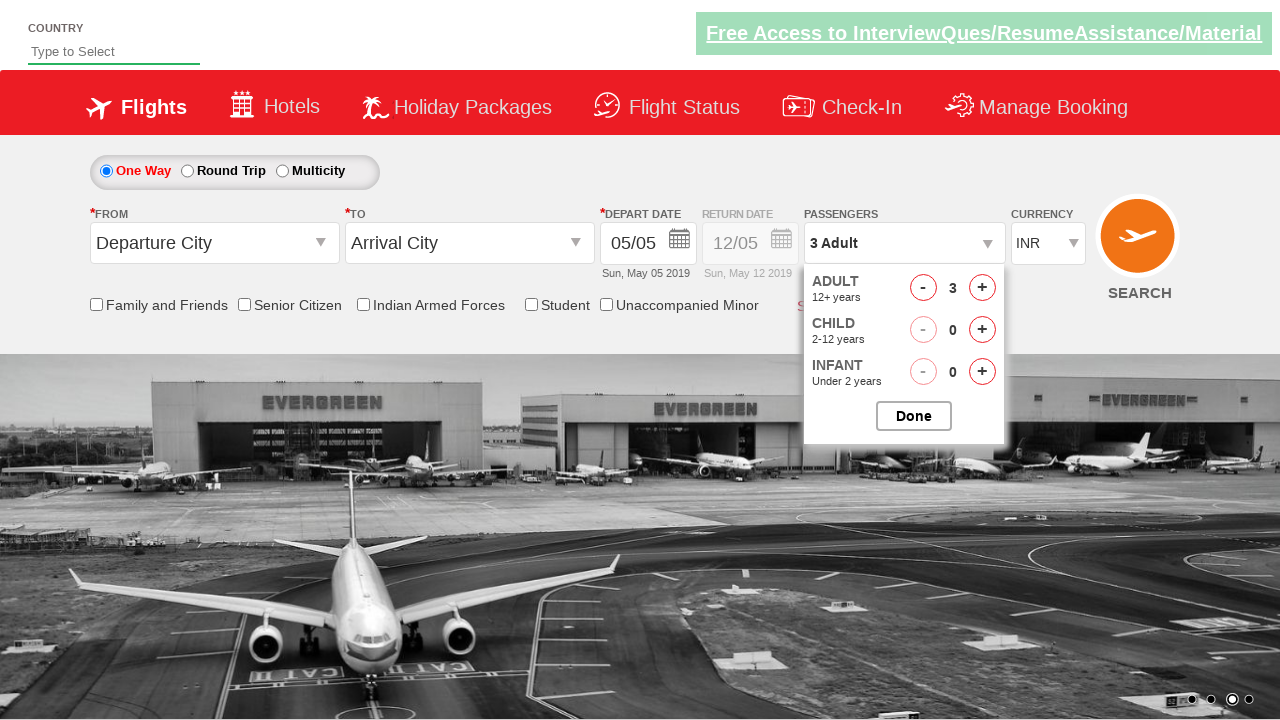

Clicked increase adult button (iteration 3 of 4) at (982, 288) on #hrefIncAdt
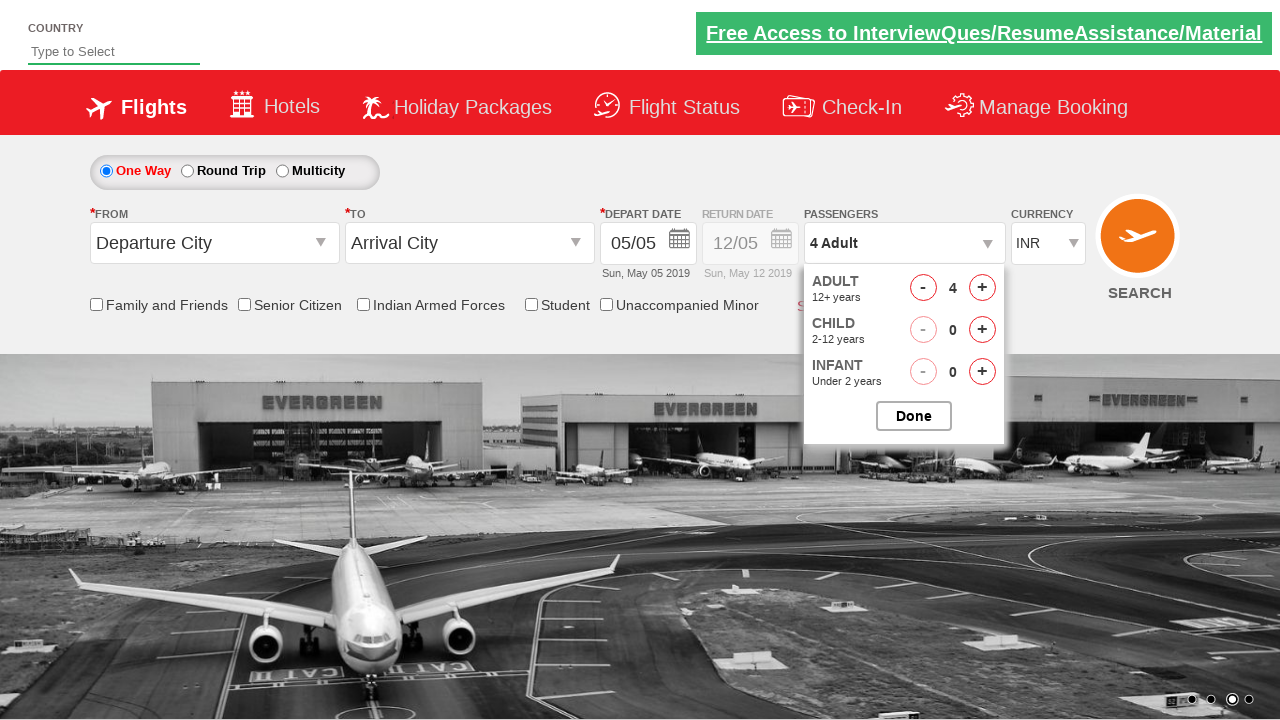

Clicked increase adult button (iteration 4 of 4) at (982, 288) on #hrefIncAdt
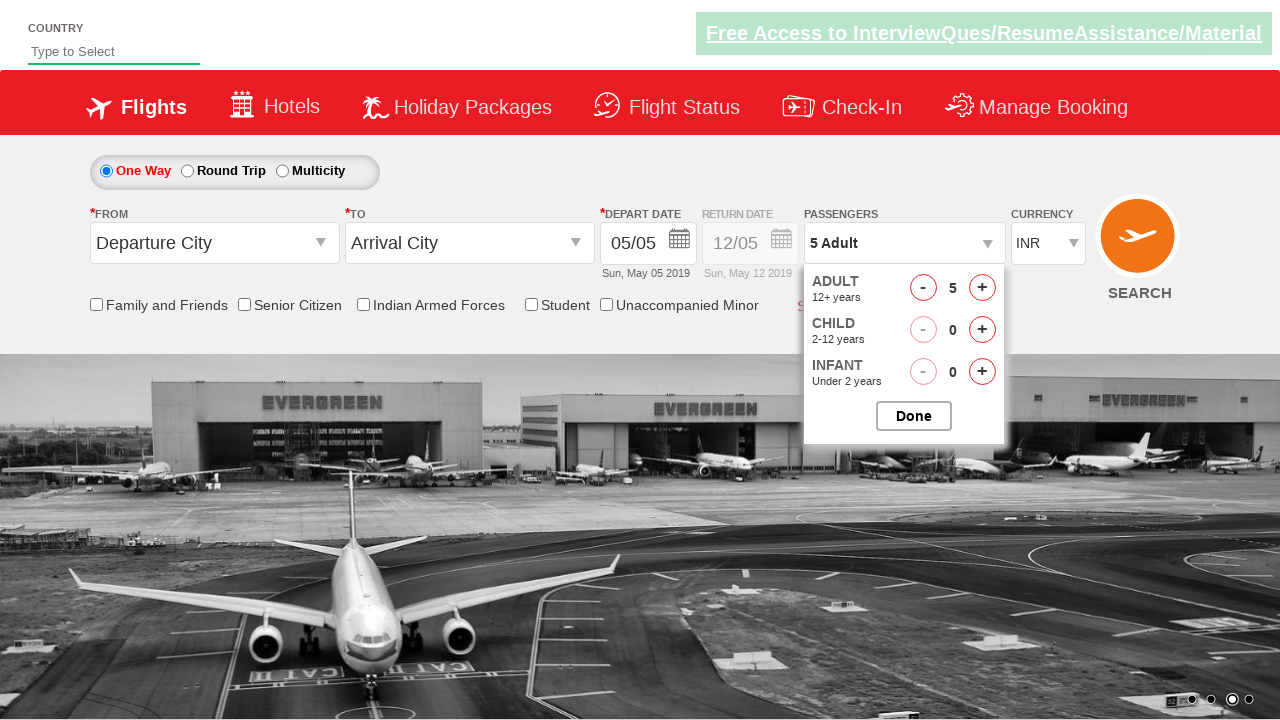

Closed passenger selection dropdown at (914, 416) on #btnclosepaxoption
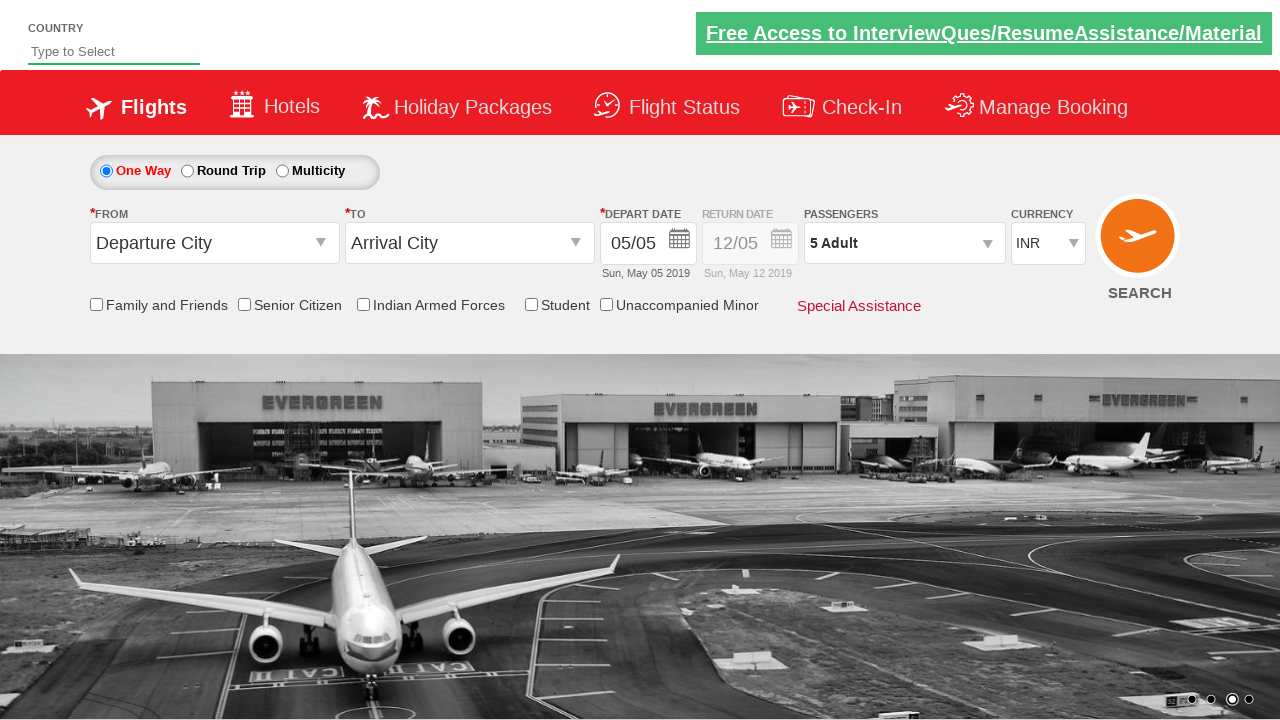

Verified that passenger count shows '5 Adult'
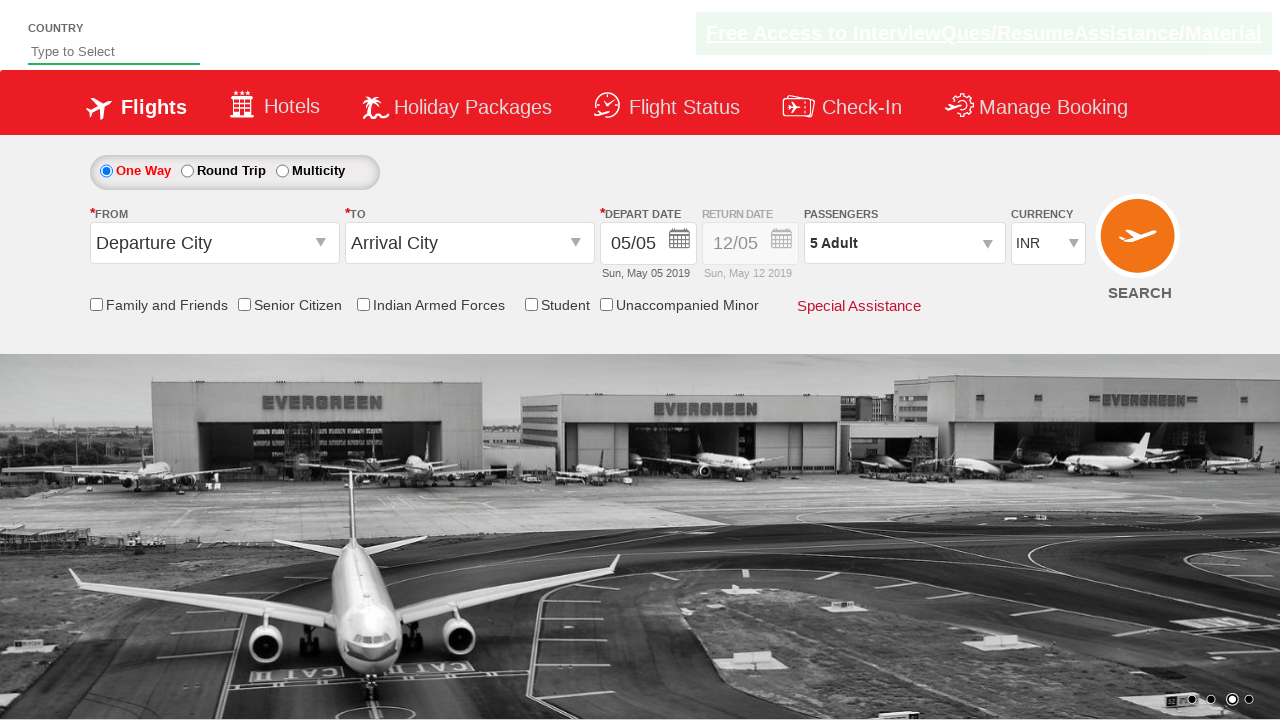

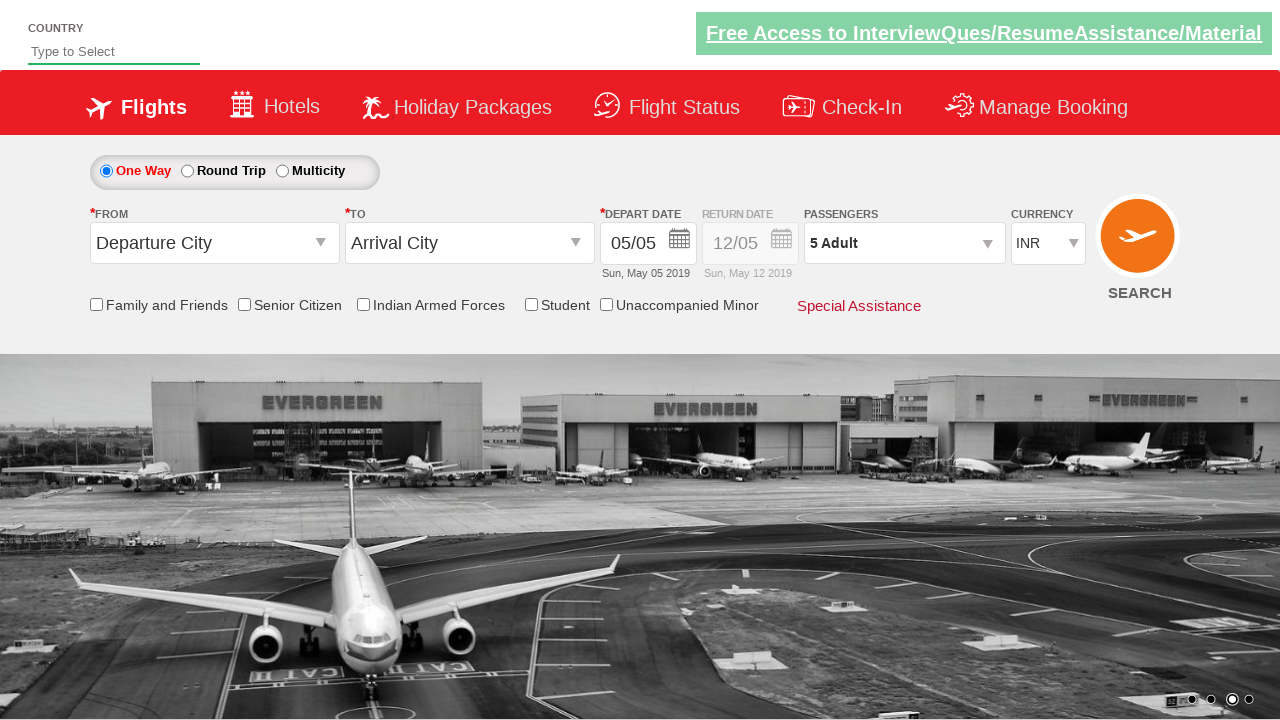